Tests JavaScript alert handling by entering a name in a form field, triggering an alert popup, and accepting the alert dialog.

Starting URL: https://rahulshettyacademy.com/AutomationPractice/

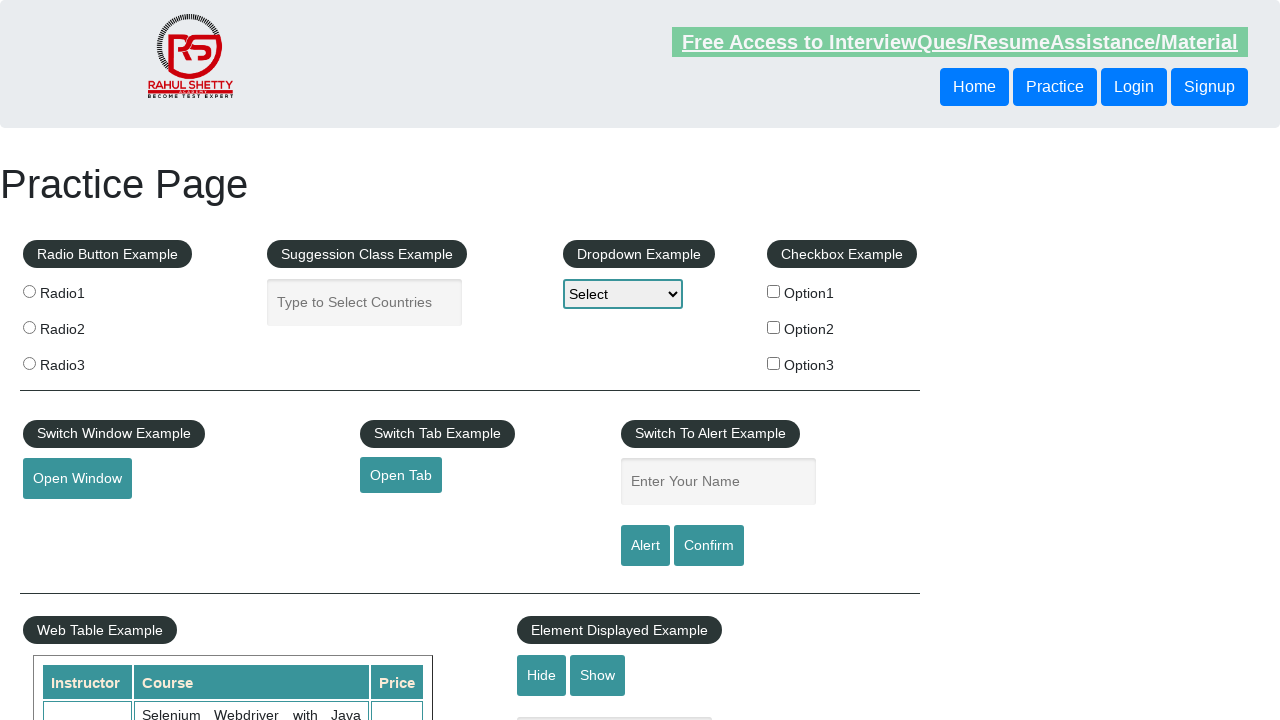

Navigated to https://rahulshettyacademy.com/AutomationPractice/
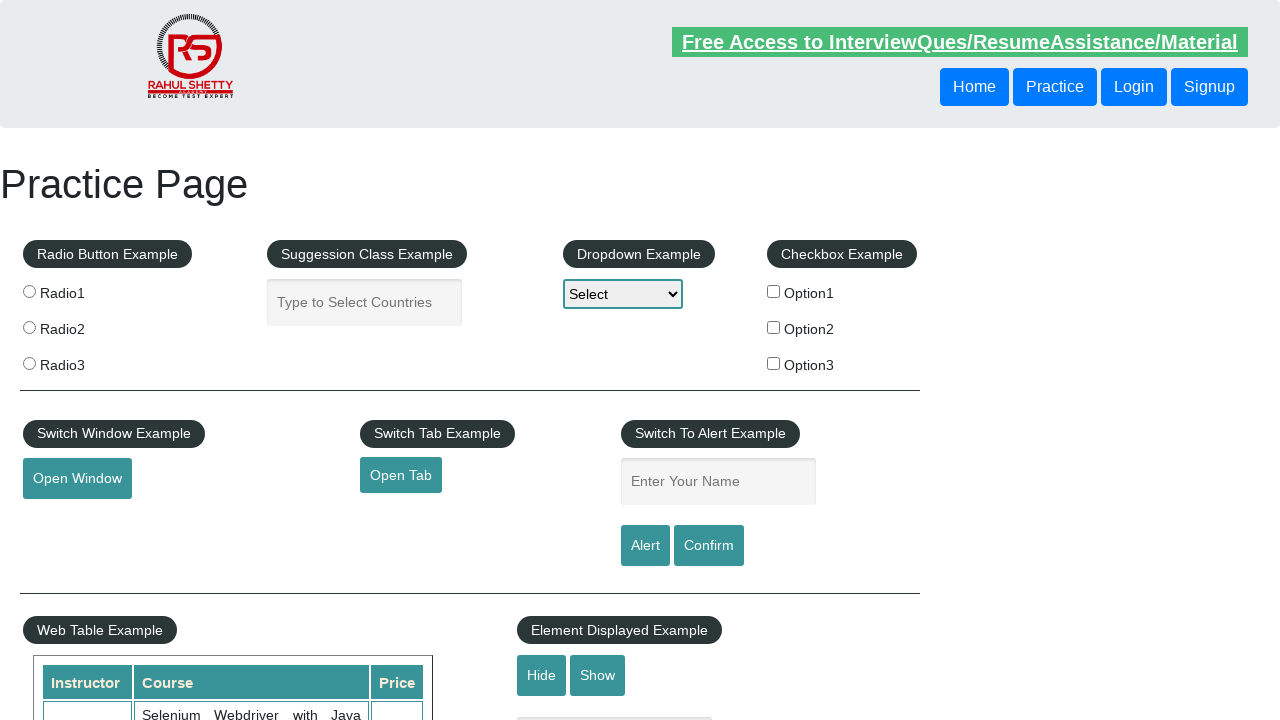

Filled name input field with 'Anastasia' on input[name='enter-name']
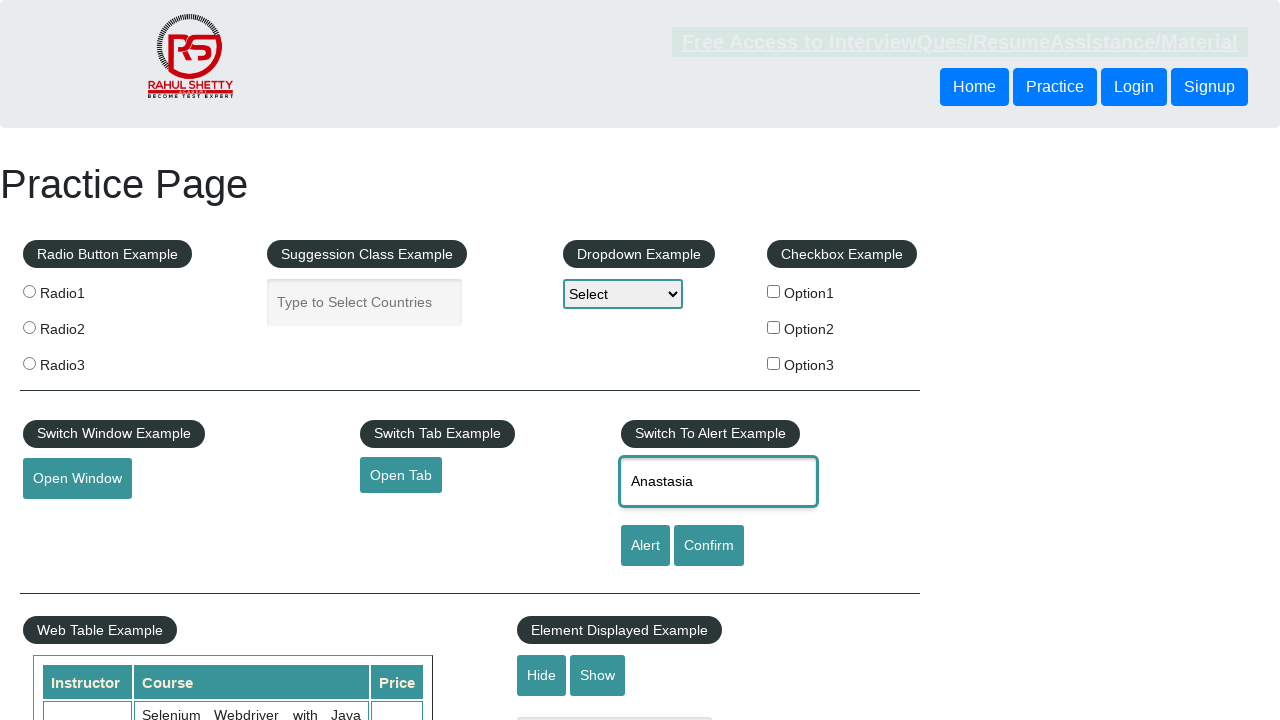

Clicked alert button to trigger alert dialog at (645, 546) on #alertbtn
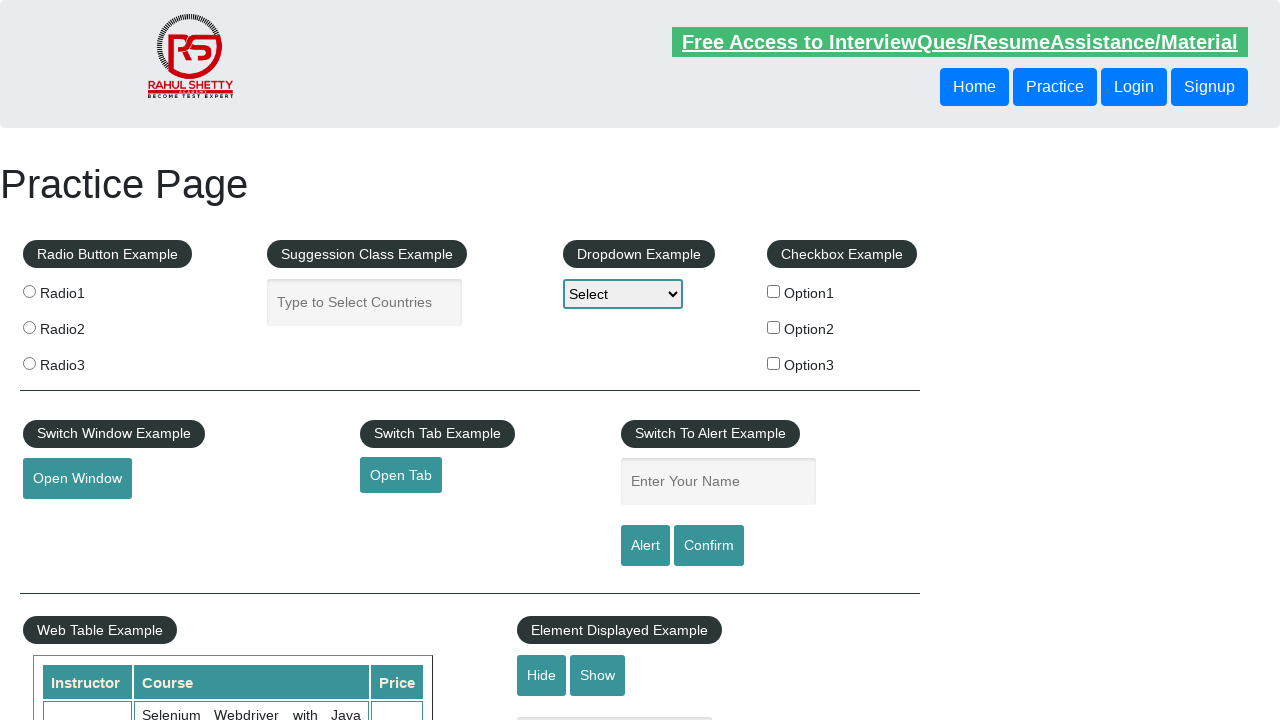

Set up alert dialog handler to accept alerts
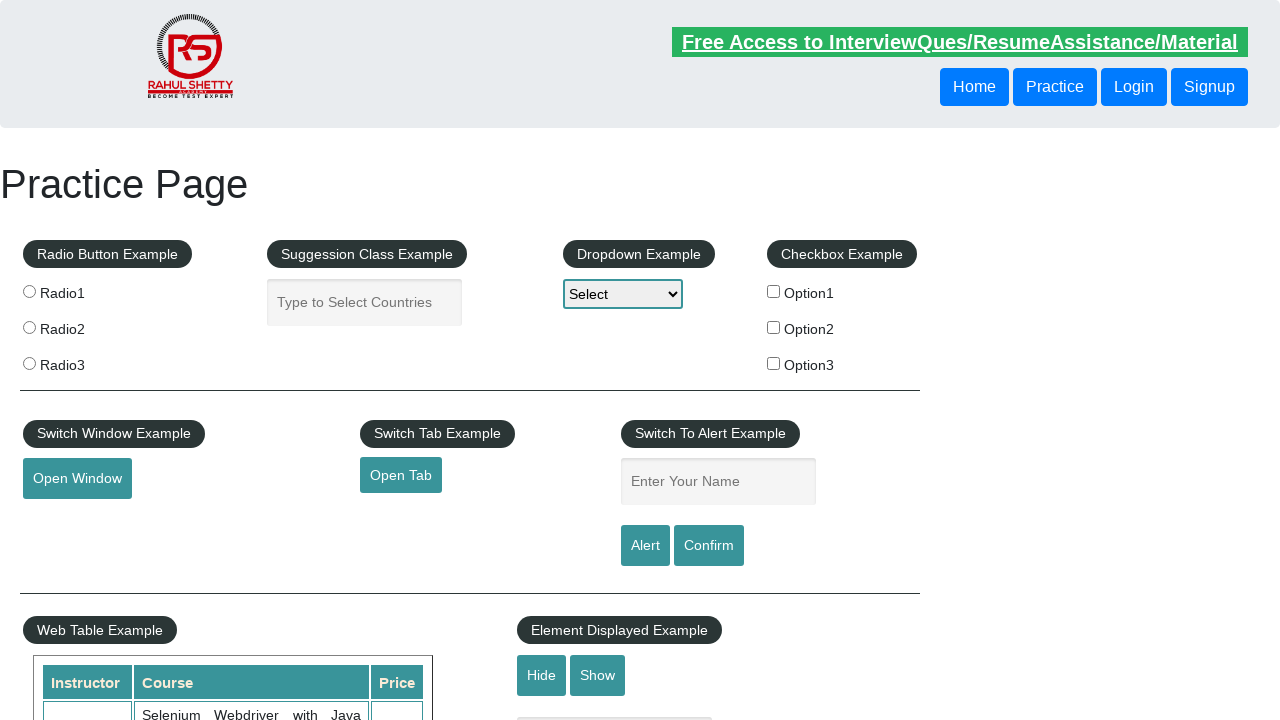

Clicked alert button again to trigger and accept alert dialog at (645, 546) on #alertbtn
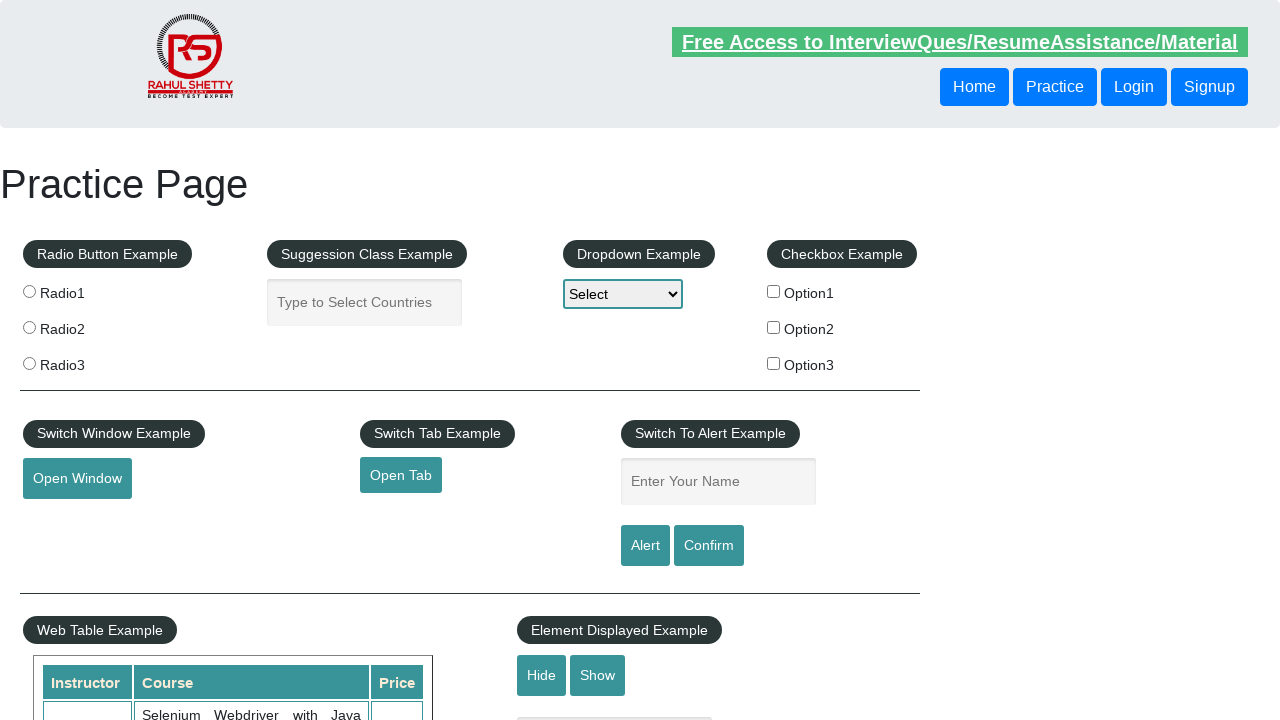

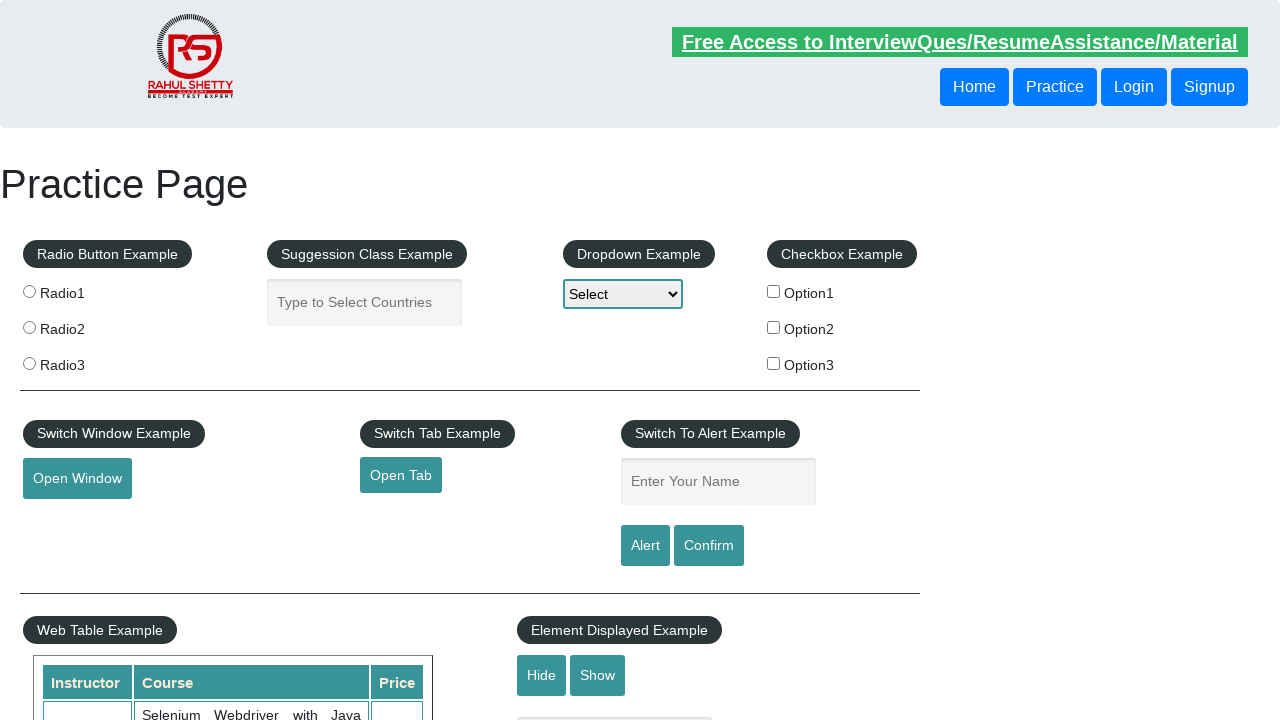